Tests dynamic element creation and removal by adding multiple buttons and then removing them one by one

Starting URL: https://the-internet.herokuapp.com/add_remove_elements/

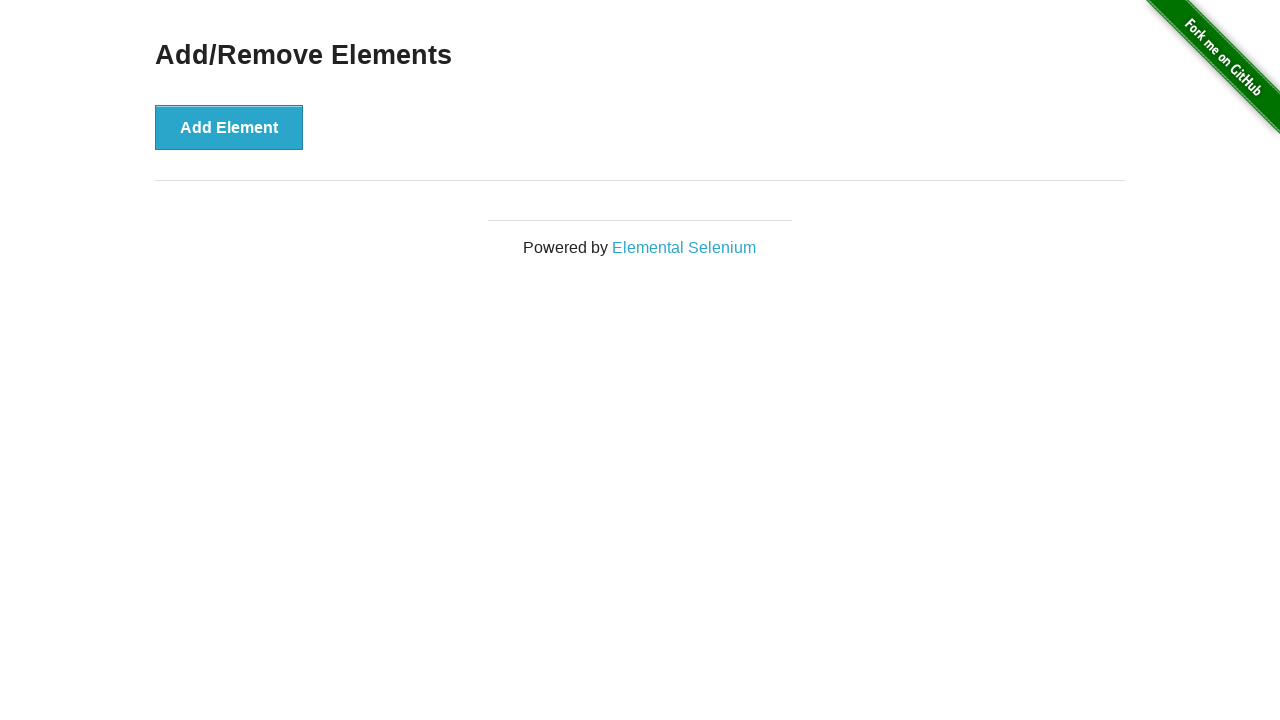

Clicked 'Add Element' button (iteration 1/12) to create a delete button at (229, 127) on button:has-text('Add Element')
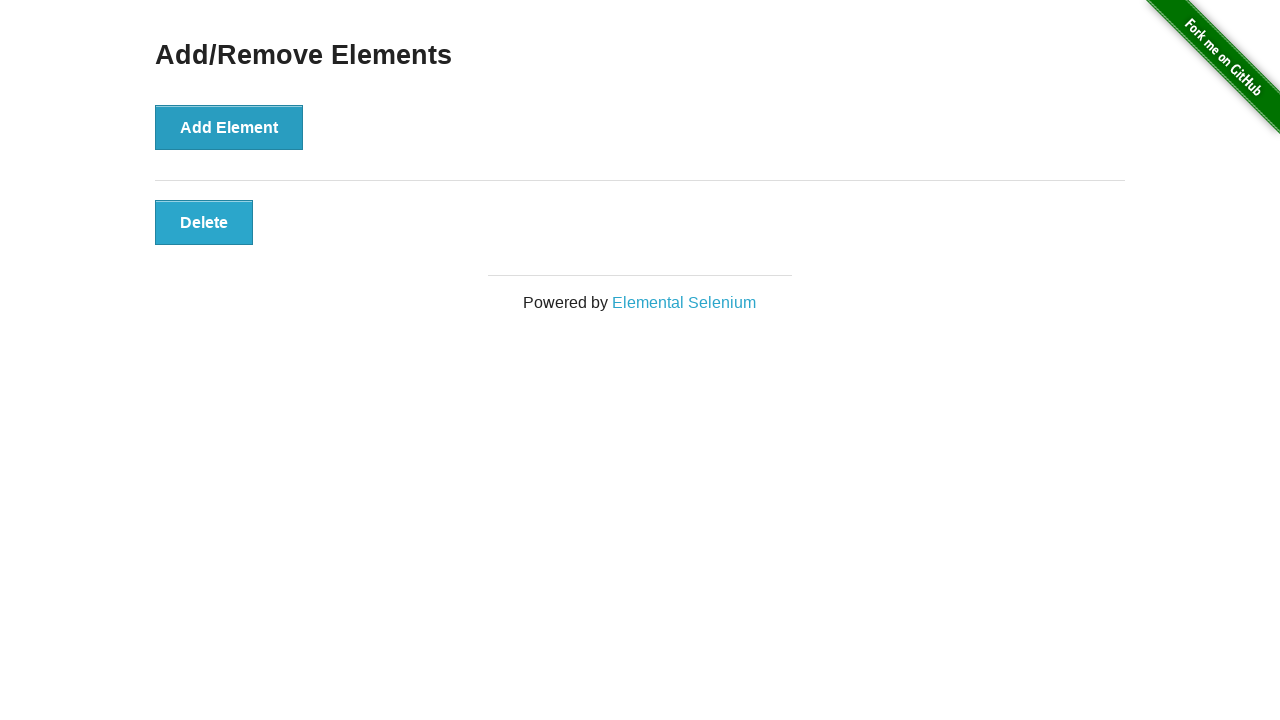

Clicked 'Add Element' button (iteration 2/12) to create a delete button at (229, 127) on button:has-text('Add Element')
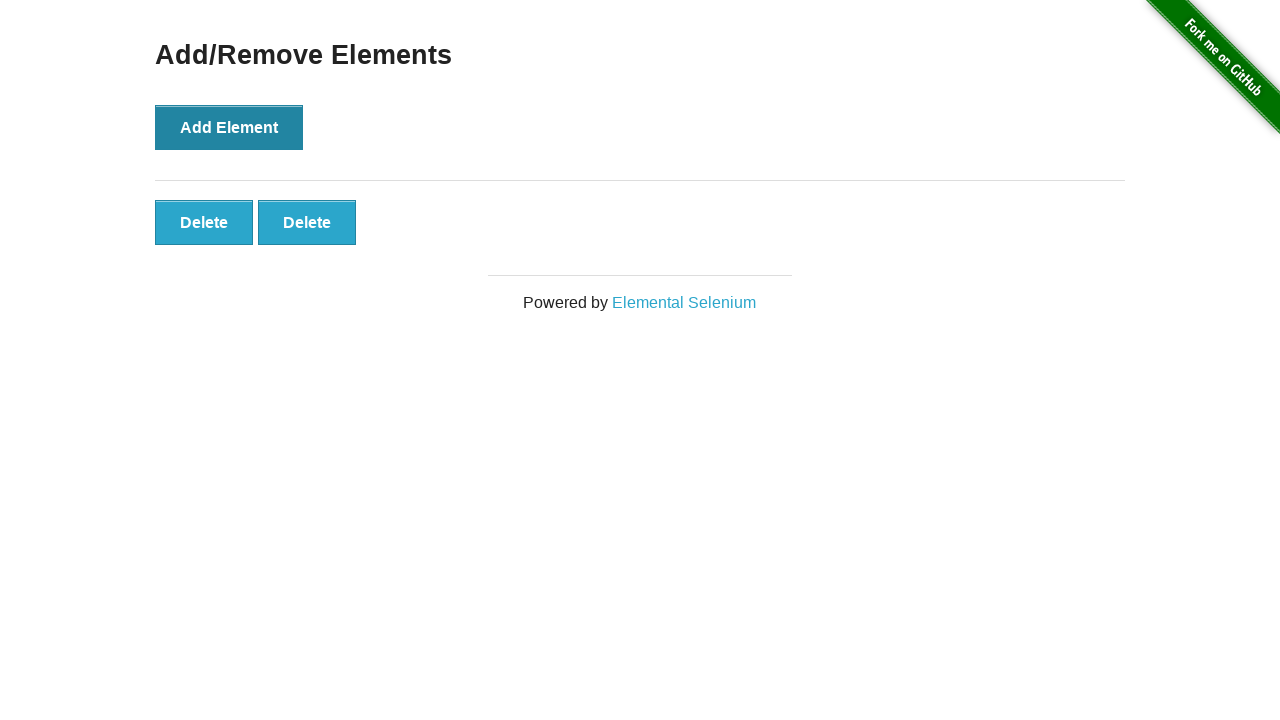

Clicked 'Add Element' button (iteration 3/12) to create a delete button at (229, 127) on button:has-text('Add Element')
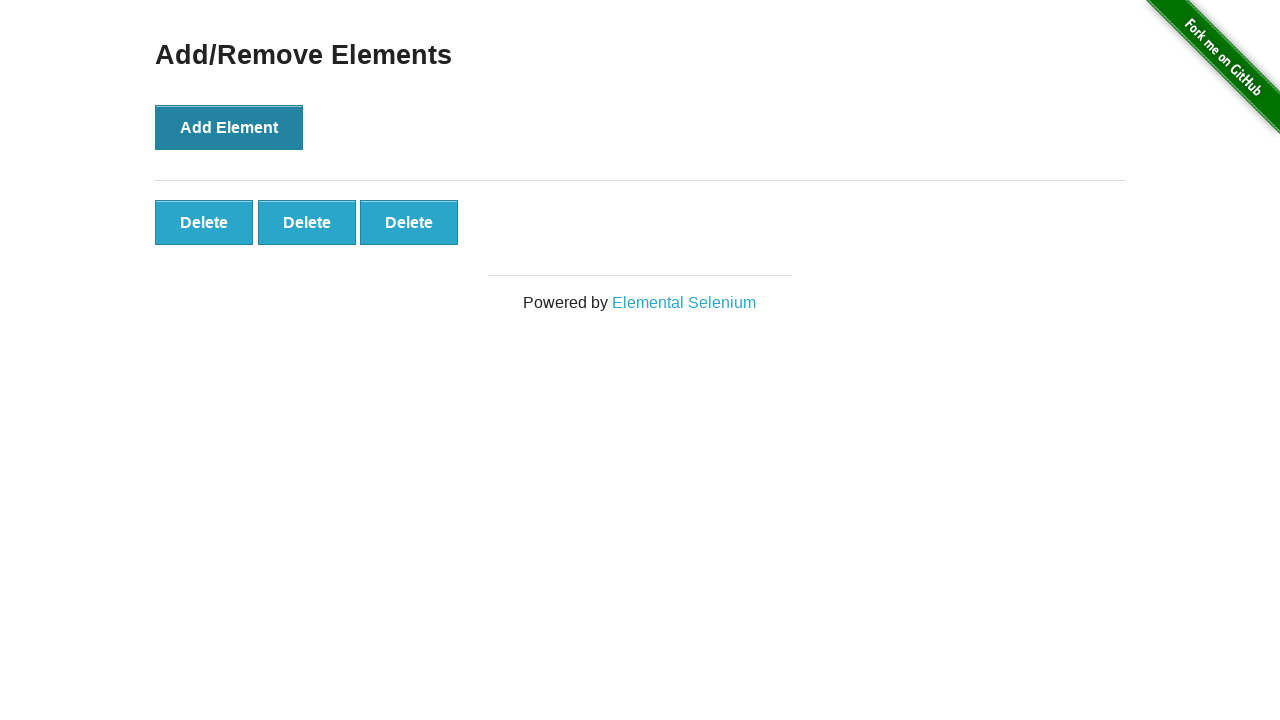

Clicked 'Add Element' button (iteration 4/12) to create a delete button at (229, 127) on button:has-text('Add Element')
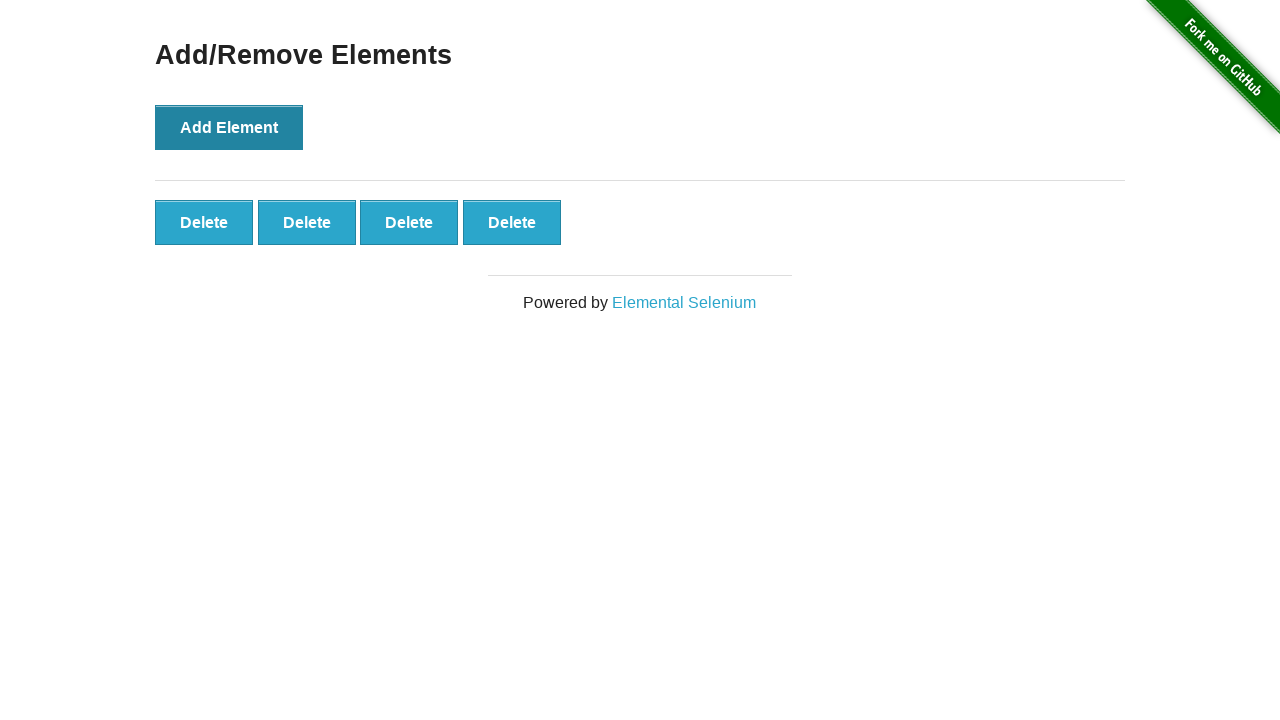

Clicked 'Add Element' button (iteration 5/12) to create a delete button at (229, 127) on button:has-text('Add Element')
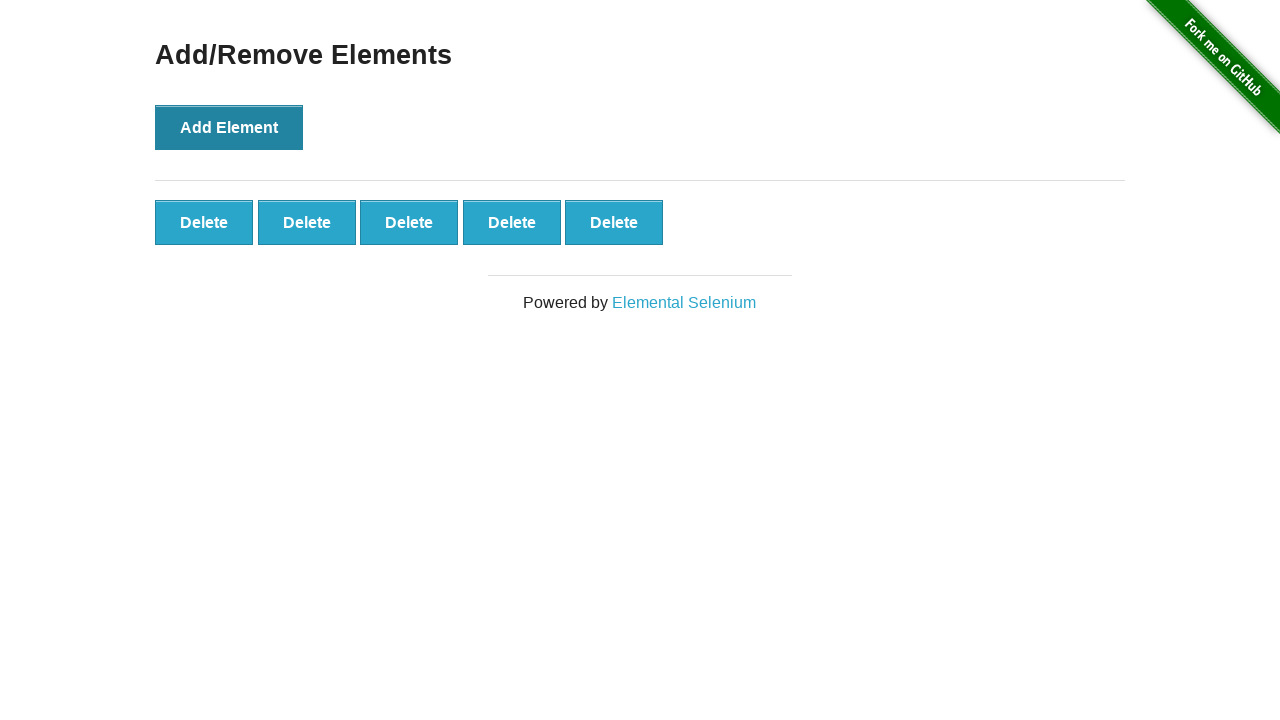

Clicked 'Add Element' button (iteration 6/12) to create a delete button at (229, 127) on button:has-text('Add Element')
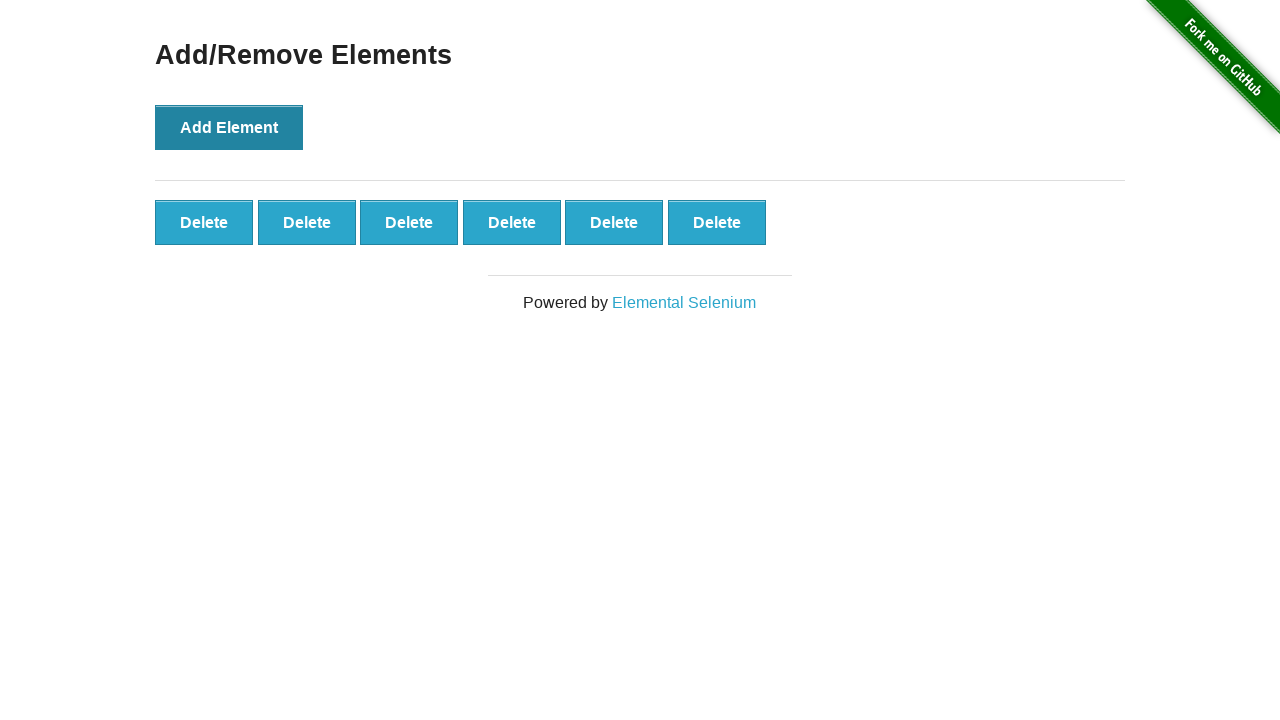

Clicked 'Add Element' button (iteration 7/12) to create a delete button at (229, 127) on button:has-text('Add Element')
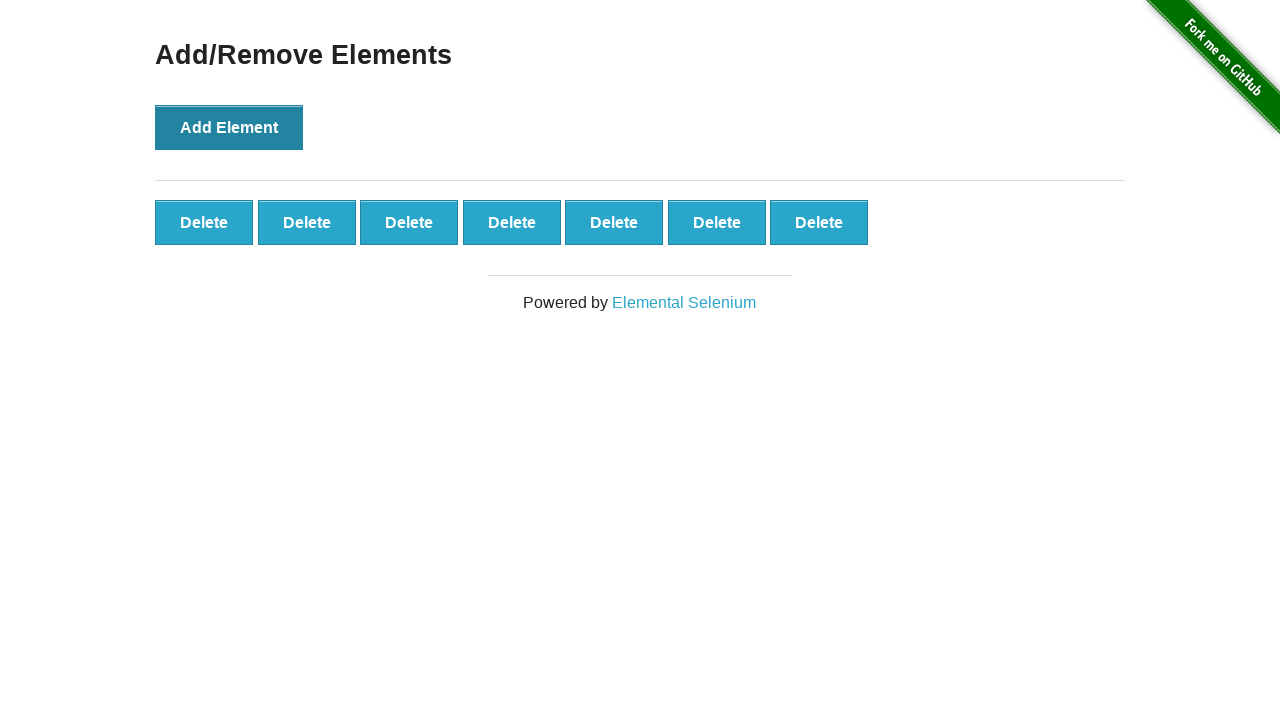

Clicked 'Add Element' button (iteration 8/12) to create a delete button at (229, 127) on button:has-text('Add Element')
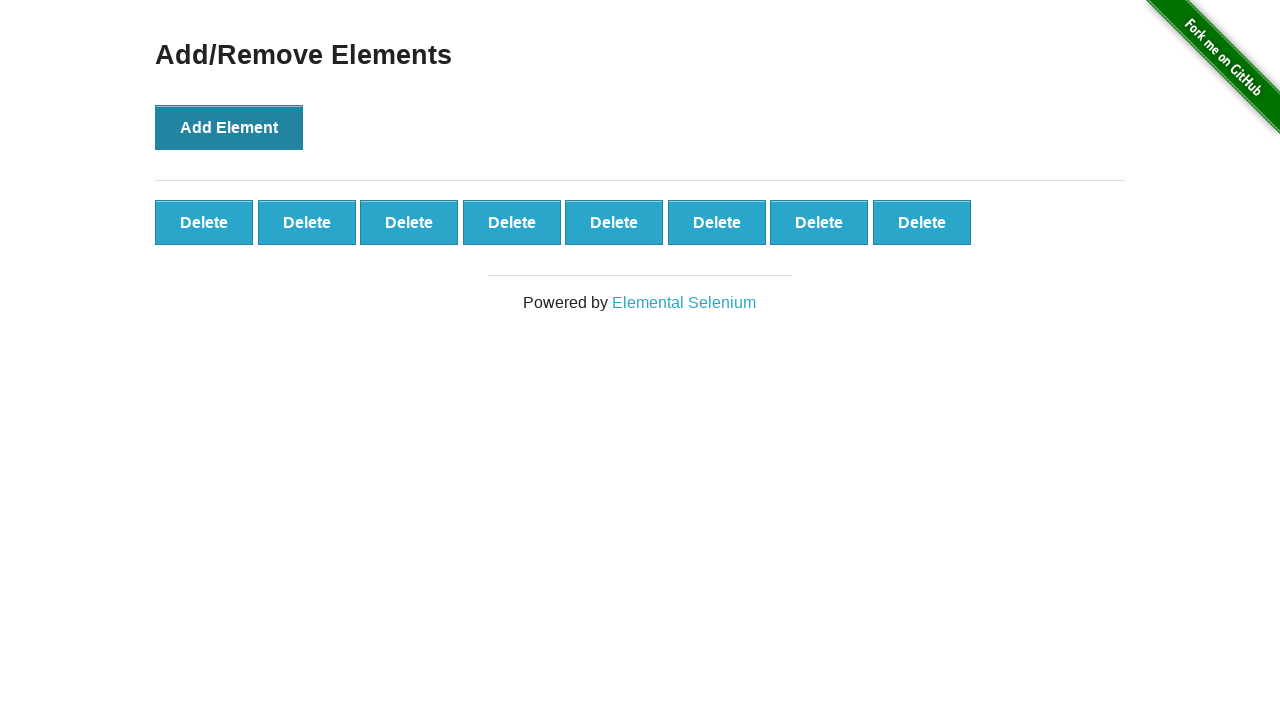

Clicked 'Add Element' button (iteration 9/12) to create a delete button at (229, 127) on button:has-text('Add Element')
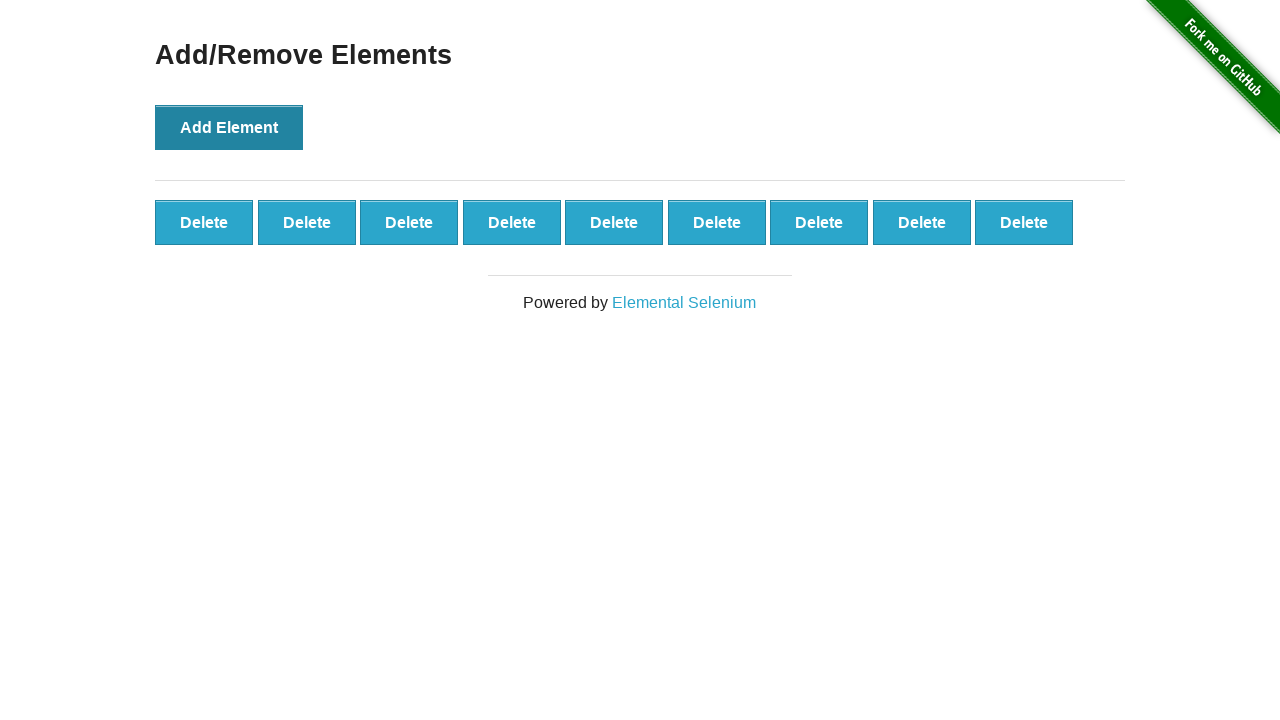

Clicked 'Add Element' button (iteration 10/12) to create a delete button at (229, 127) on button:has-text('Add Element')
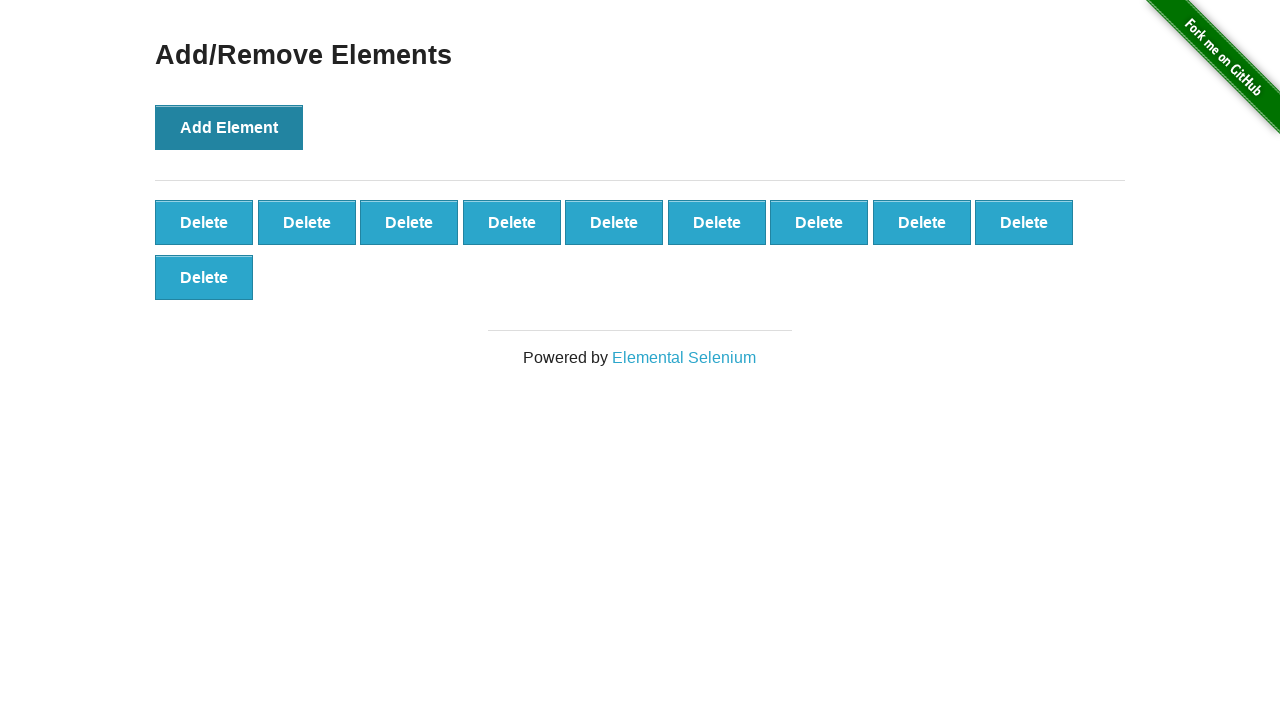

Clicked 'Add Element' button (iteration 11/12) to create a delete button at (229, 127) on button:has-text('Add Element')
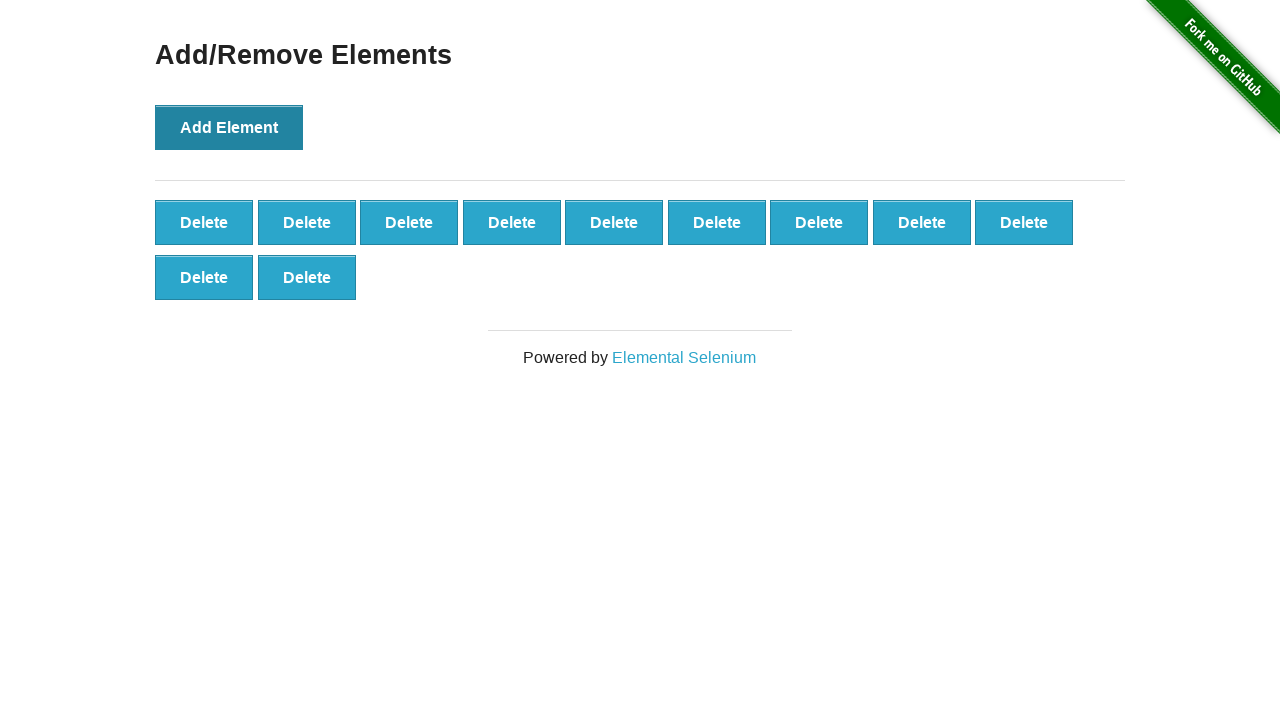

Clicked 'Add Element' button (iteration 12/12) to create a delete button at (229, 127) on button:has-text('Add Element')
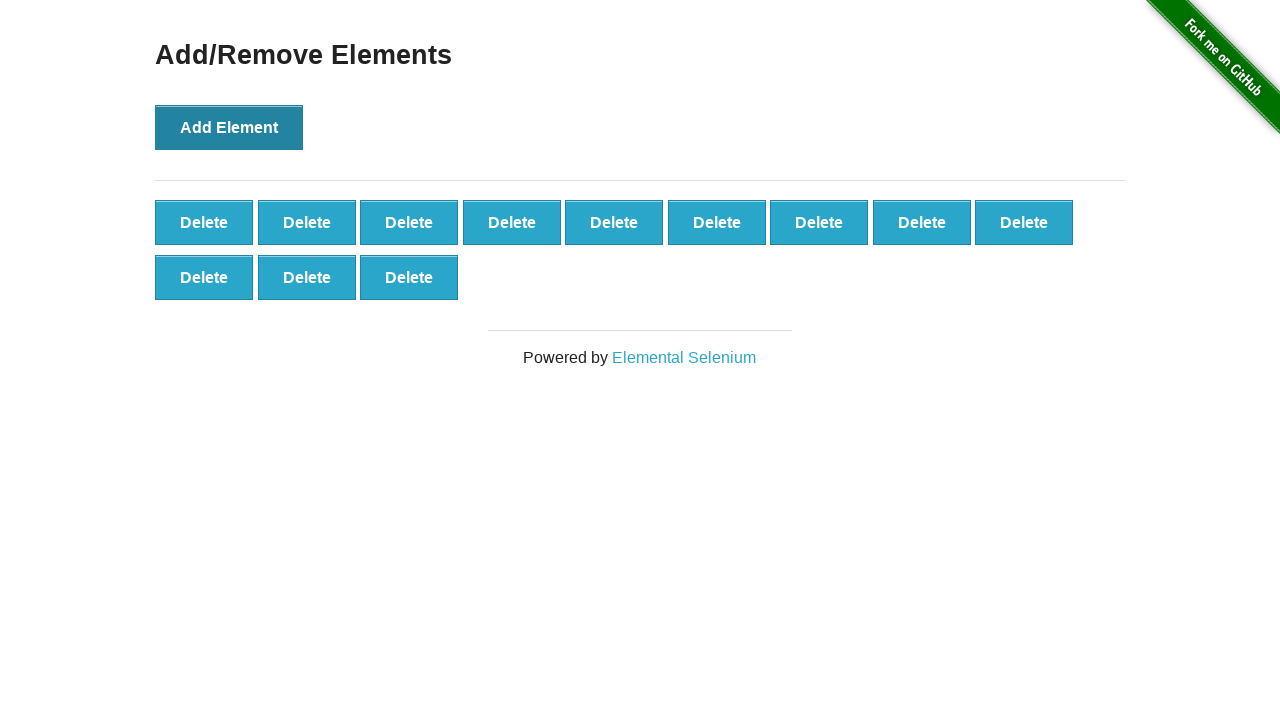

Retrieved all delete buttons from the elements container
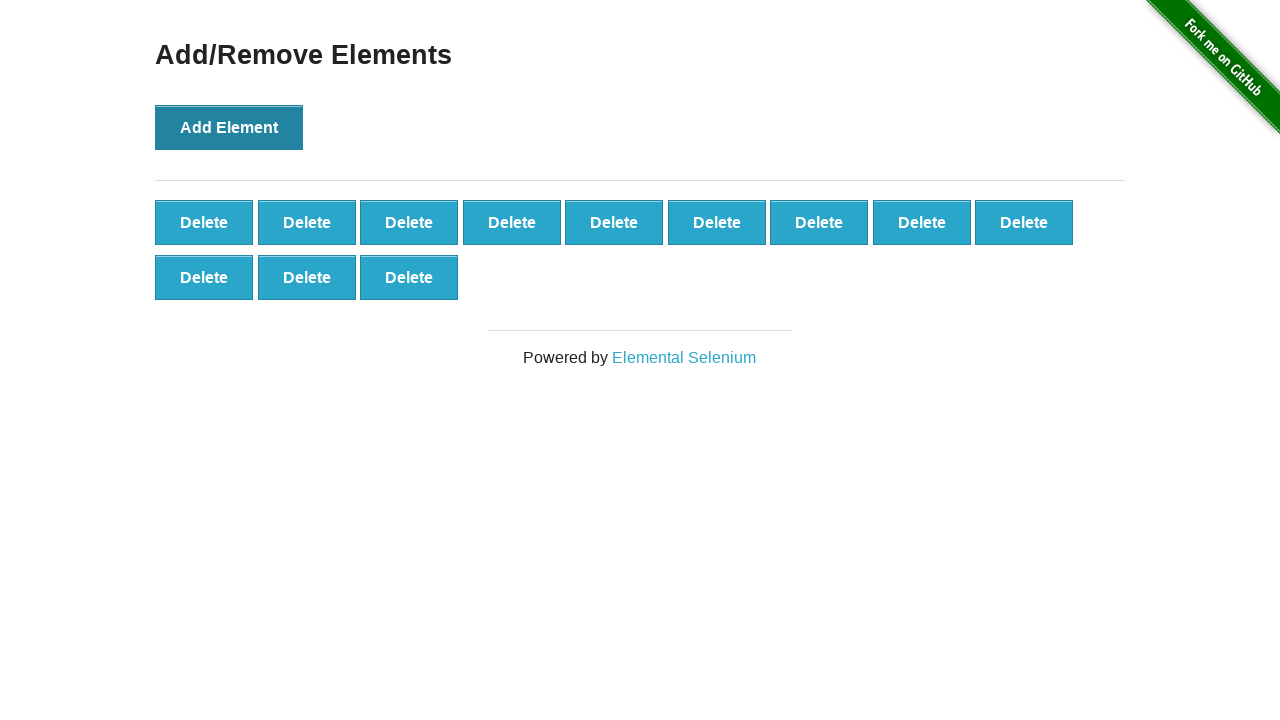

Verified that exactly 12 delete buttons were created
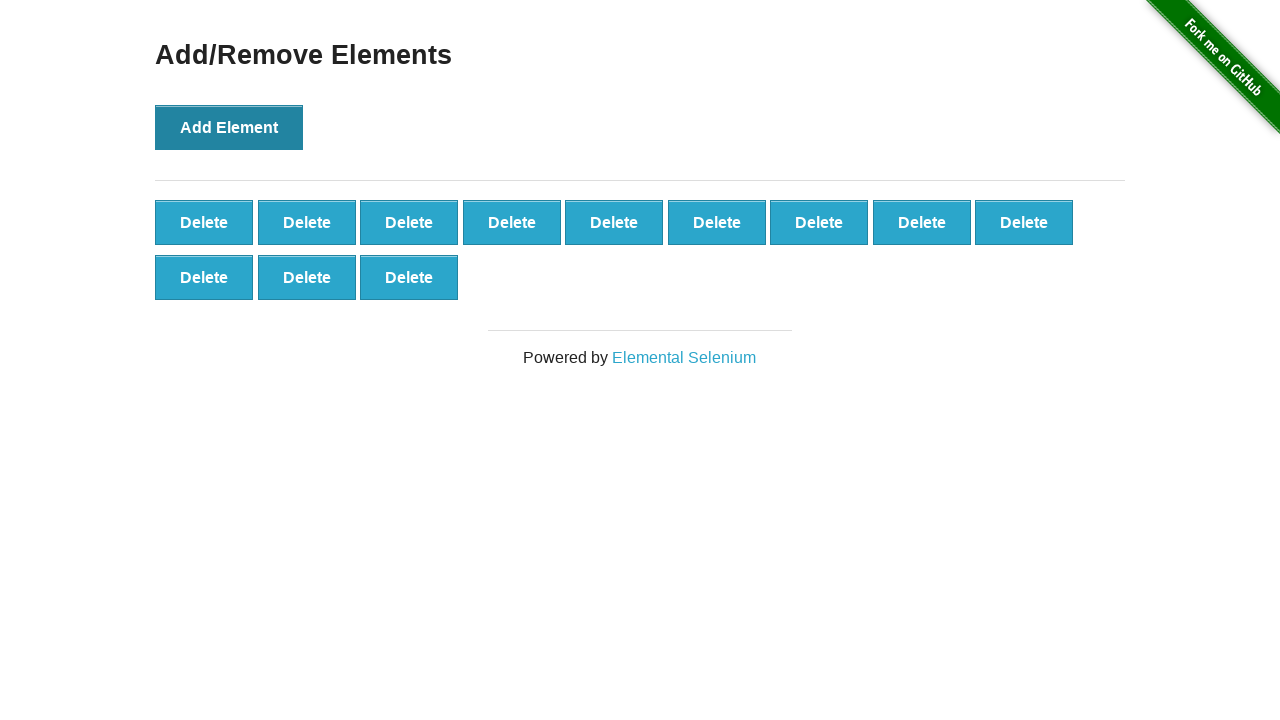

Clicked first delete button to remove it (iteration 1/12) at (204, 222) on xpath=//div[@id='elements']/button[1]
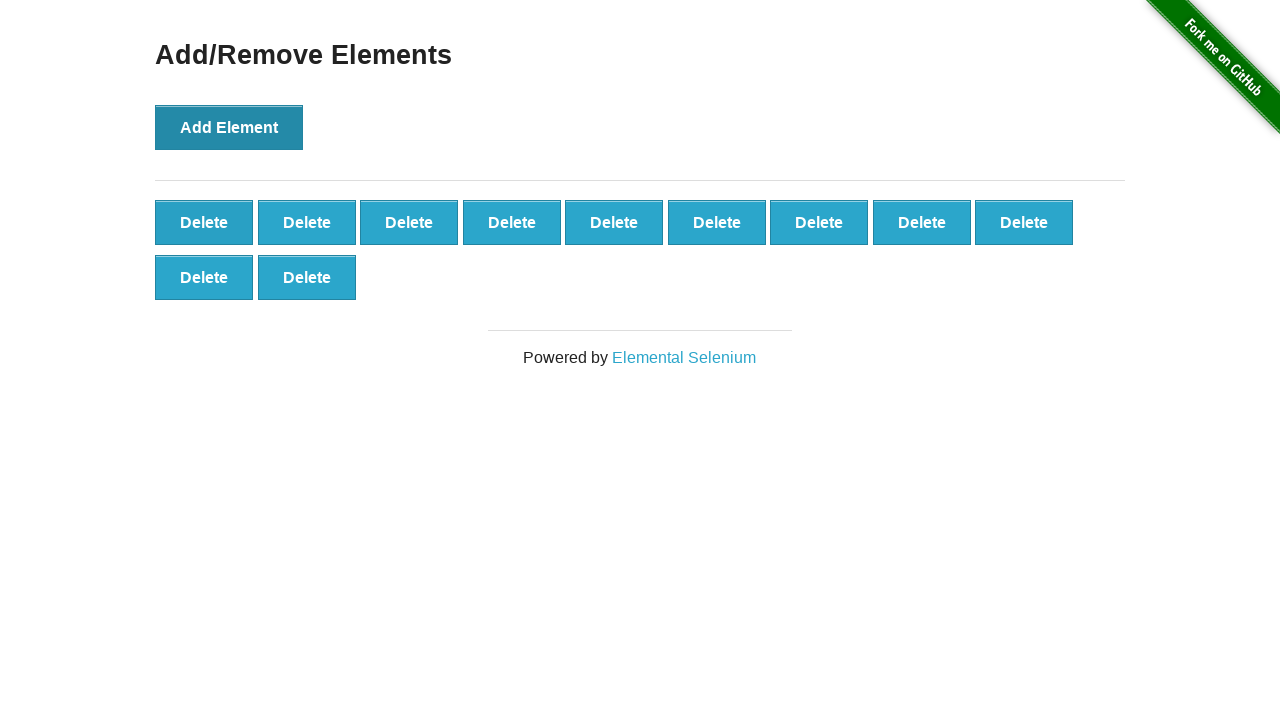

Clicked first delete button to remove it (iteration 2/12) at (204, 222) on xpath=//div[@id='elements']/button[1]
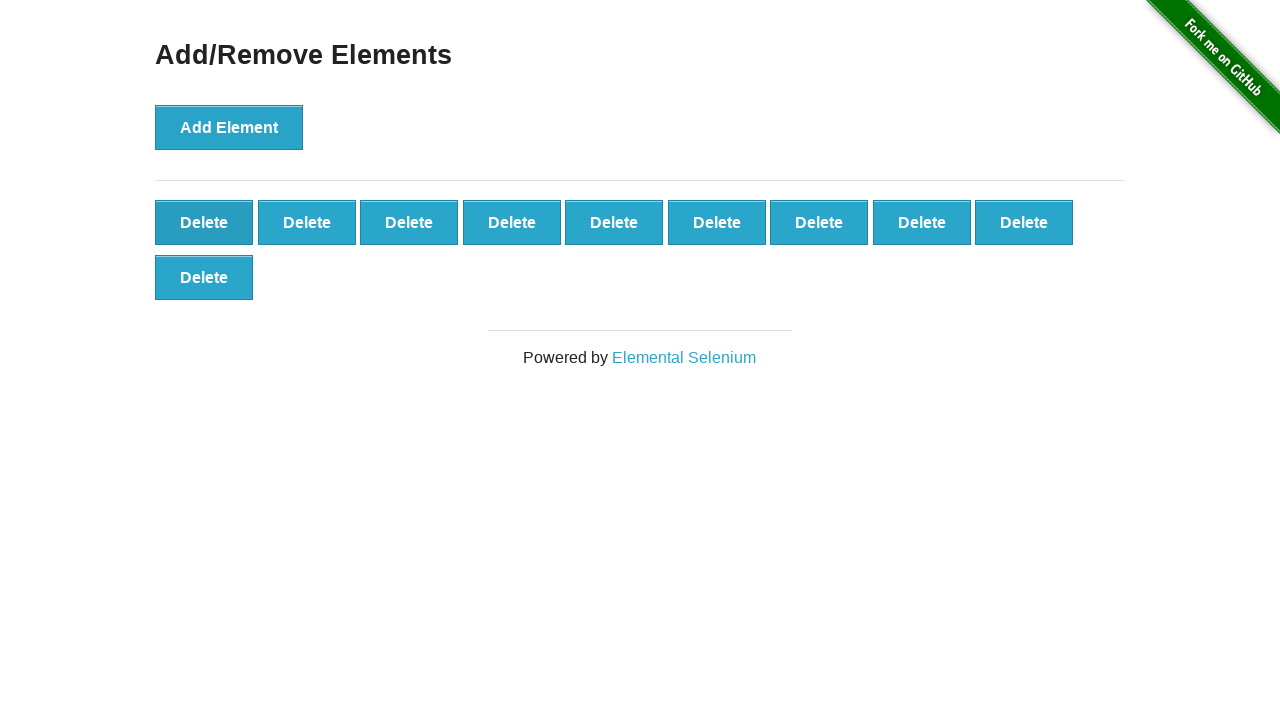

Clicked first delete button to remove it (iteration 3/12) at (204, 222) on xpath=//div[@id='elements']/button[1]
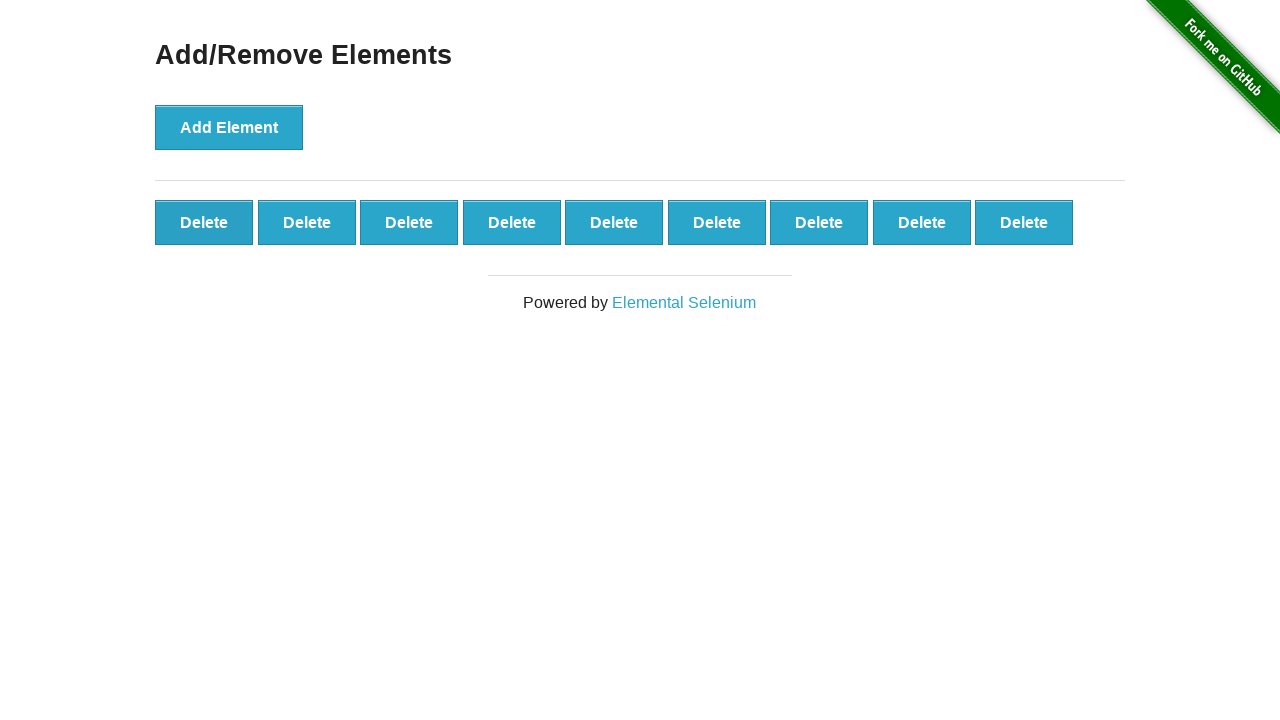

Clicked first delete button to remove it (iteration 4/12) at (204, 222) on xpath=//div[@id='elements']/button[1]
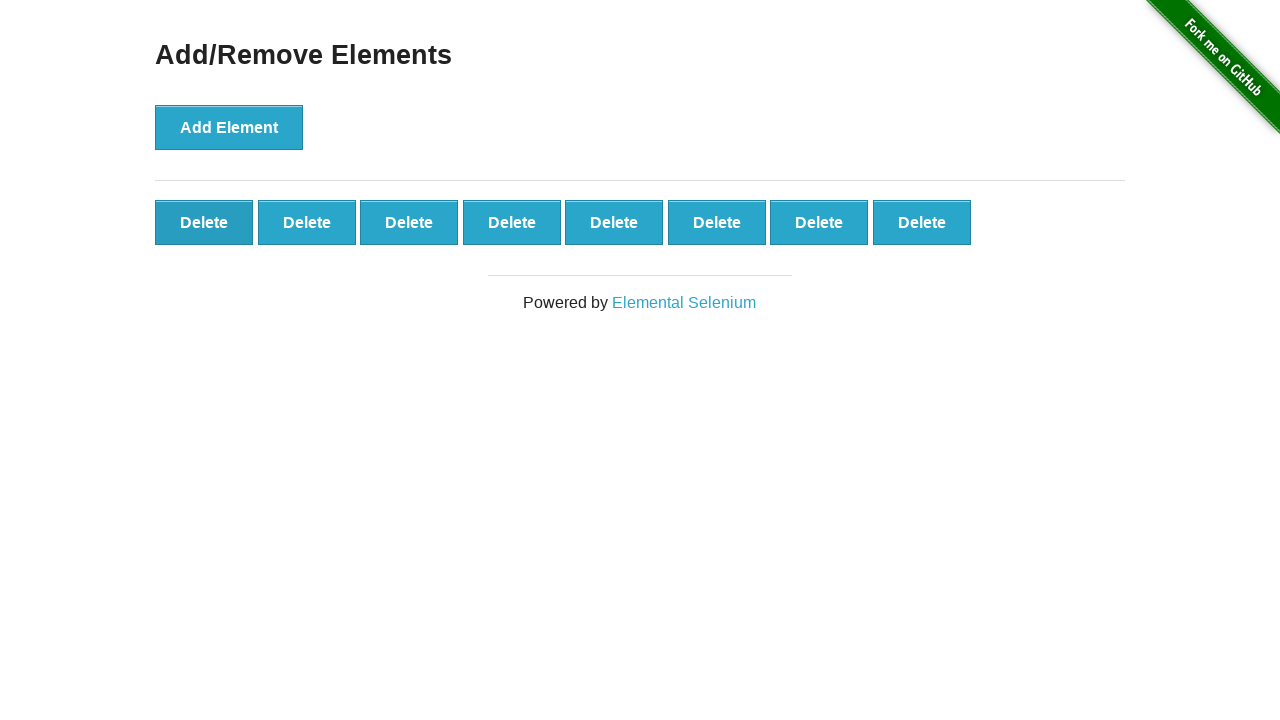

Clicked first delete button to remove it (iteration 5/12) at (204, 222) on xpath=//div[@id='elements']/button[1]
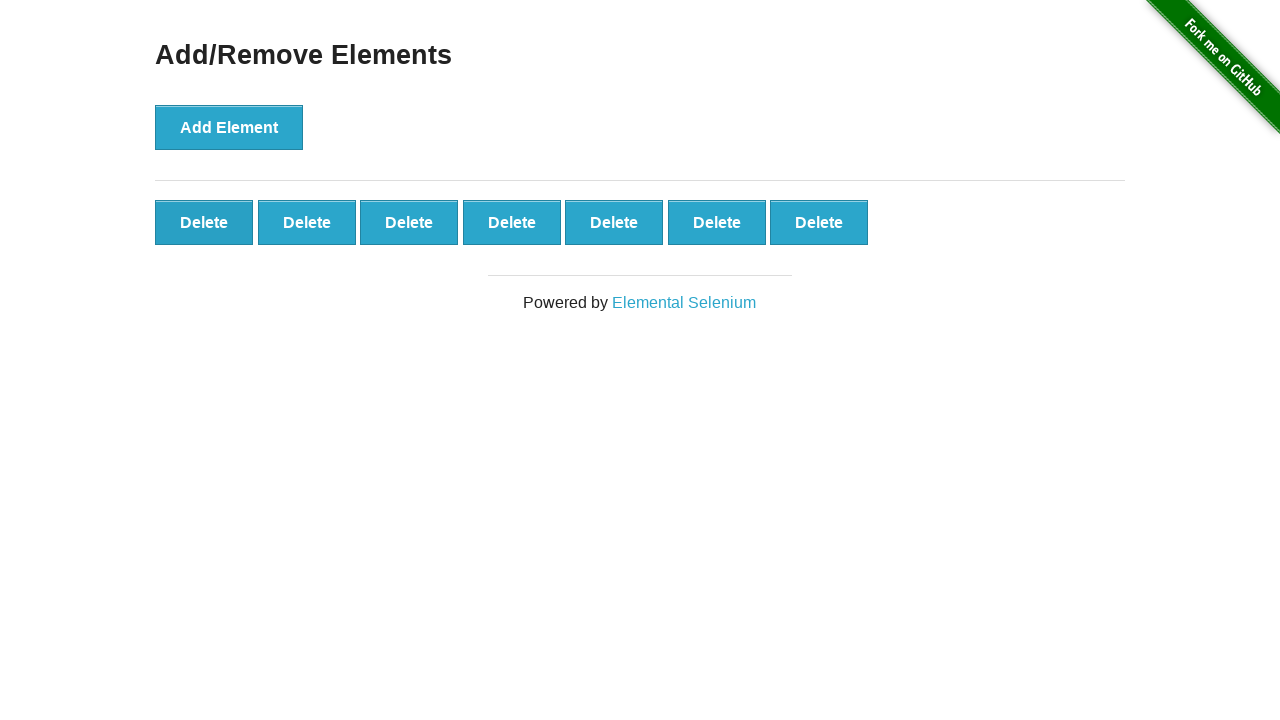

Clicked first delete button to remove it (iteration 6/12) at (204, 222) on xpath=//div[@id='elements']/button[1]
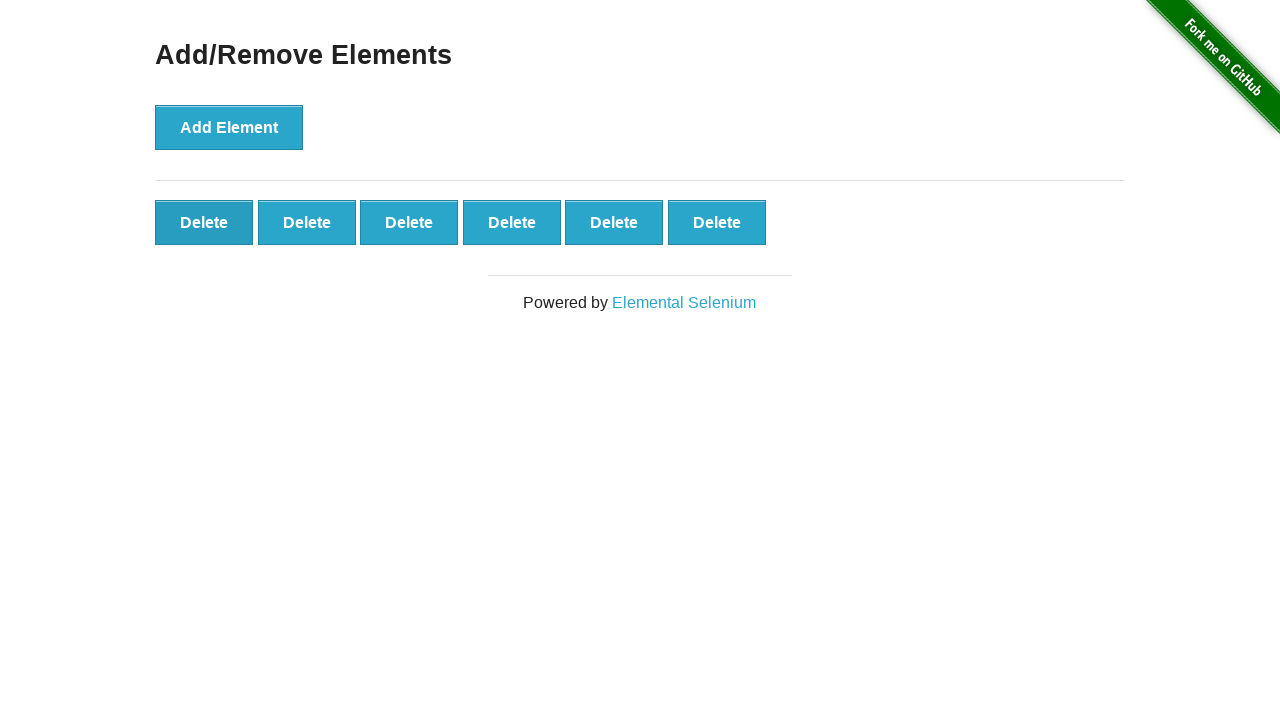

Clicked first delete button to remove it (iteration 7/12) at (204, 222) on xpath=//div[@id='elements']/button[1]
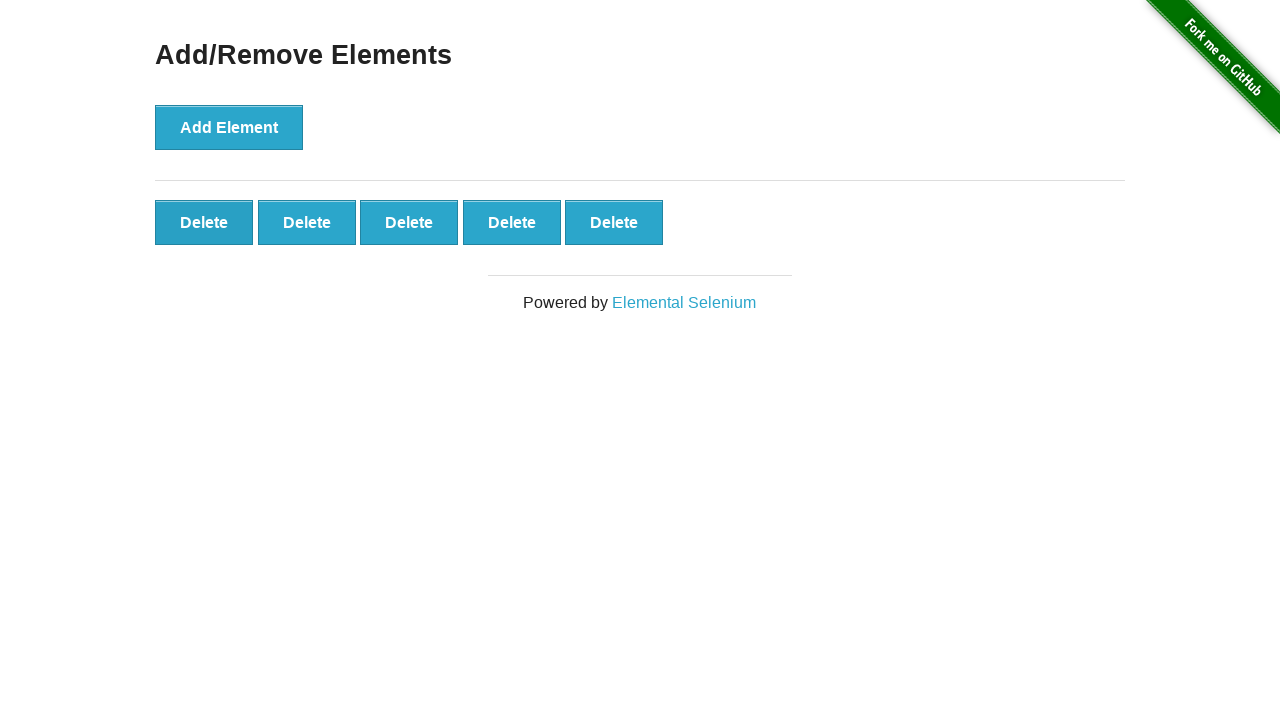

Clicked first delete button to remove it (iteration 8/12) at (204, 222) on xpath=//div[@id='elements']/button[1]
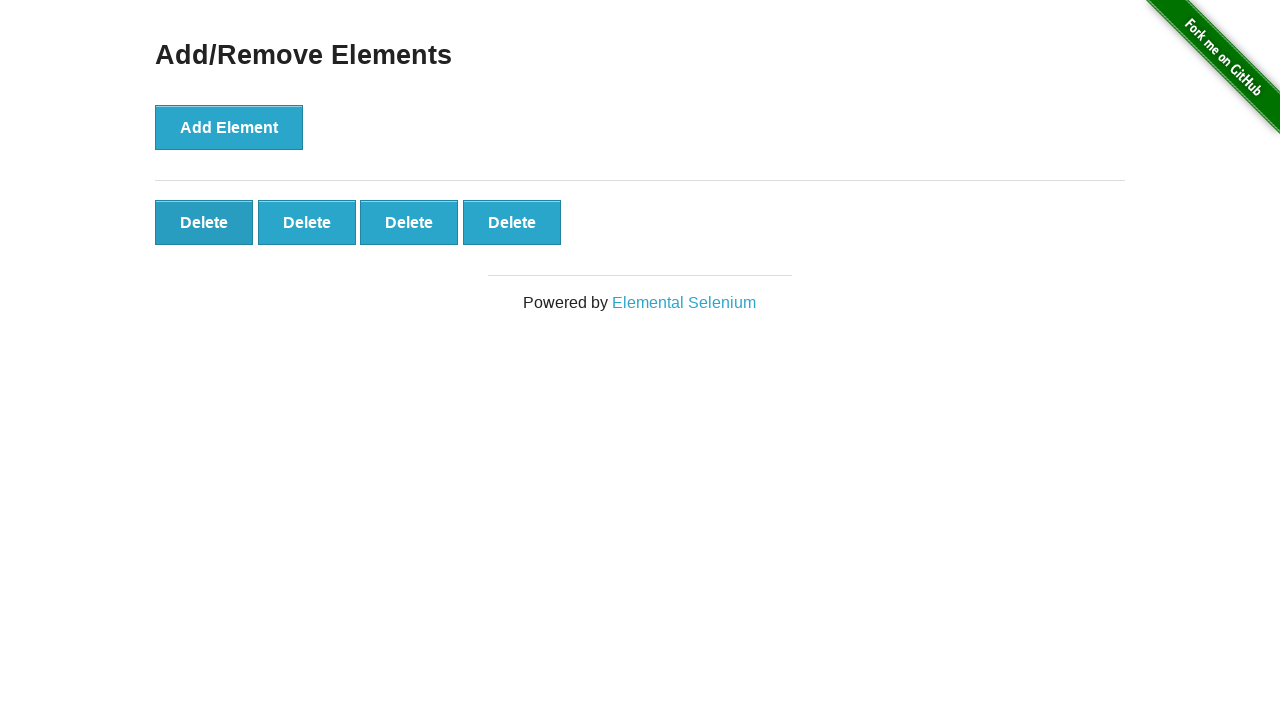

Clicked first delete button to remove it (iteration 9/12) at (204, 222) on xpath=//div[@id='elements']/button[1]
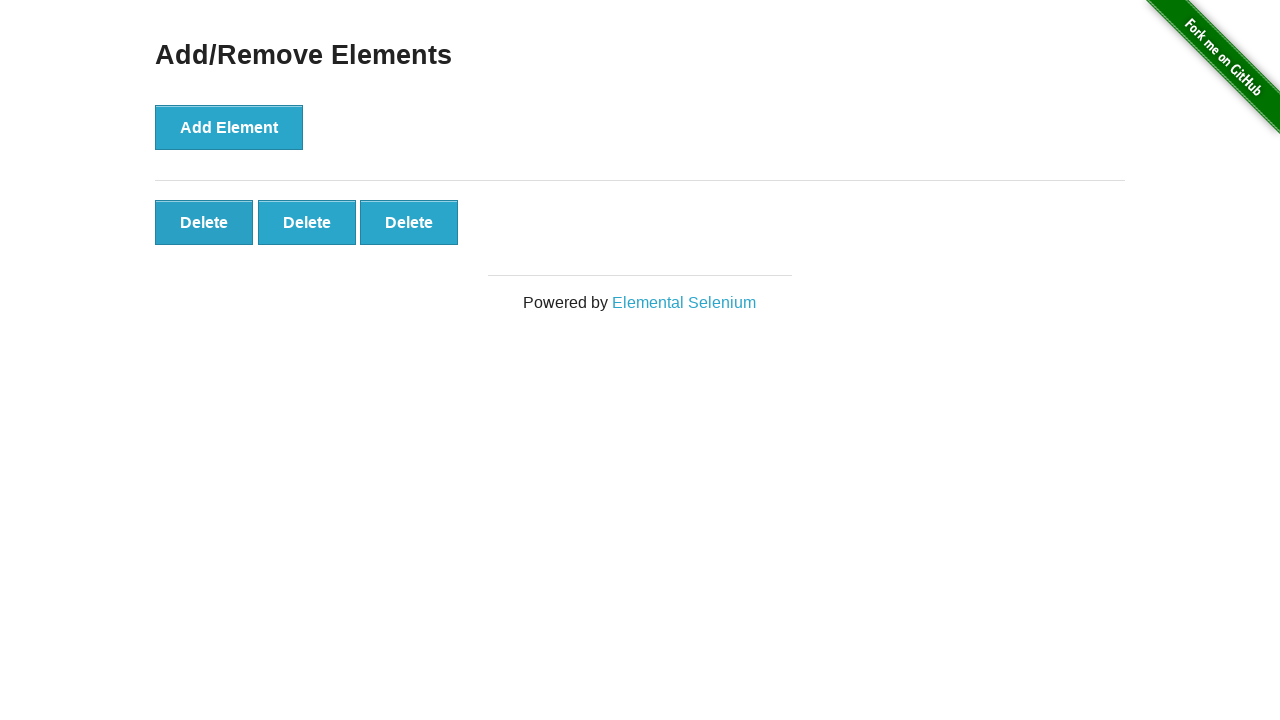

Clicked first delete button to remove it (iteration 10/12) at (204, 222) on xpath=//div[@id='elements']/button[1]
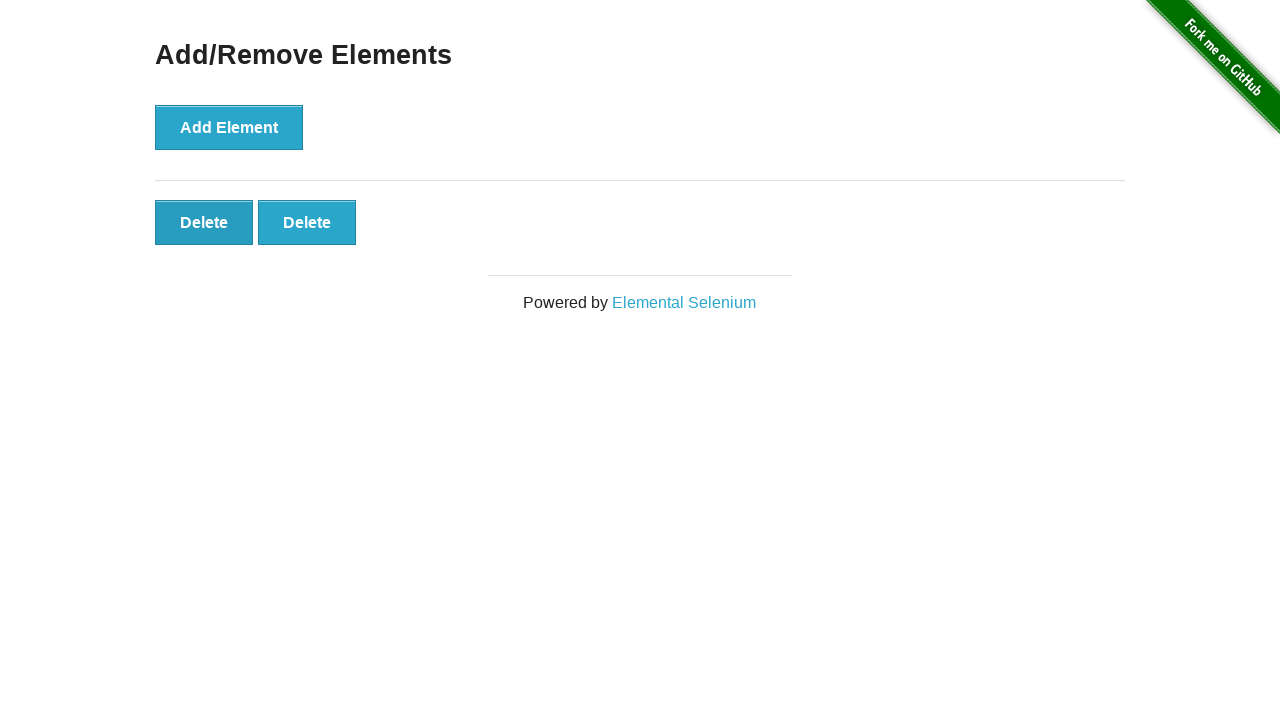

Clicked first delete button to remove it (iteration 11/12) at (204, 222) on xpath=//div[@id='elements']/button[1]
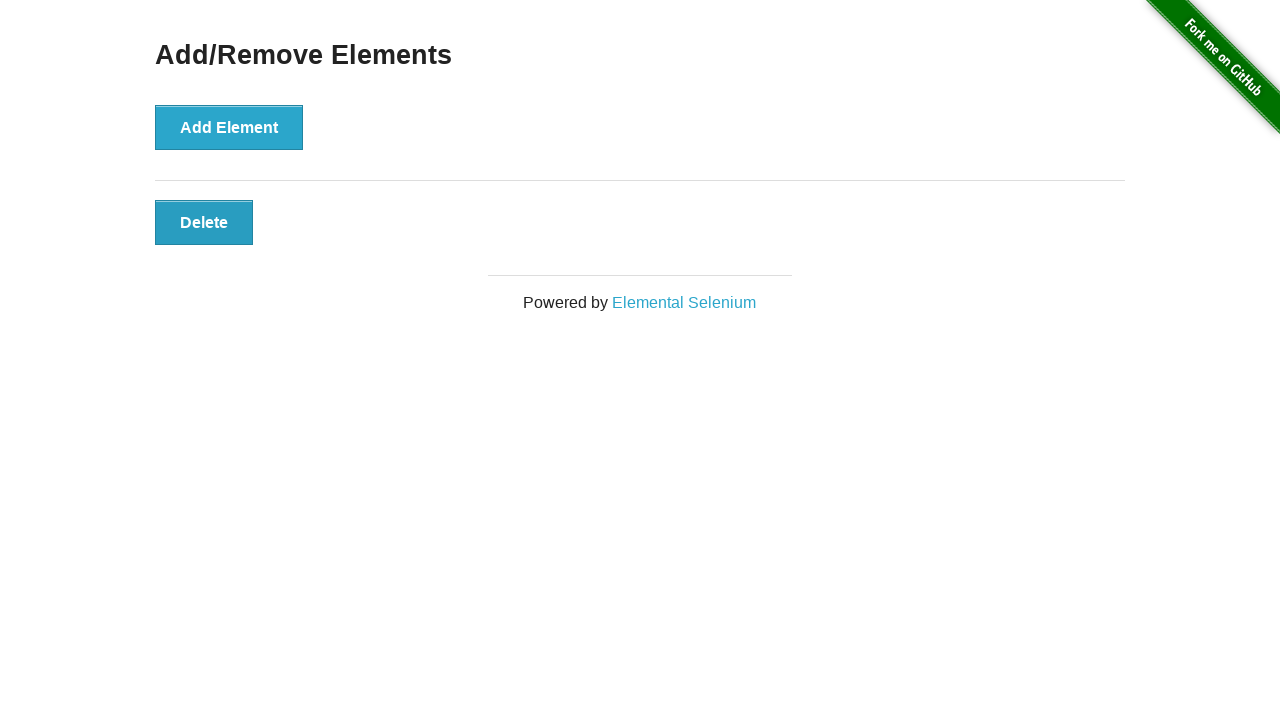

Clicked first delete button to remove it (iteration 12/12) at (204, 222) on xpath=//div[@id='elements']/button[1]
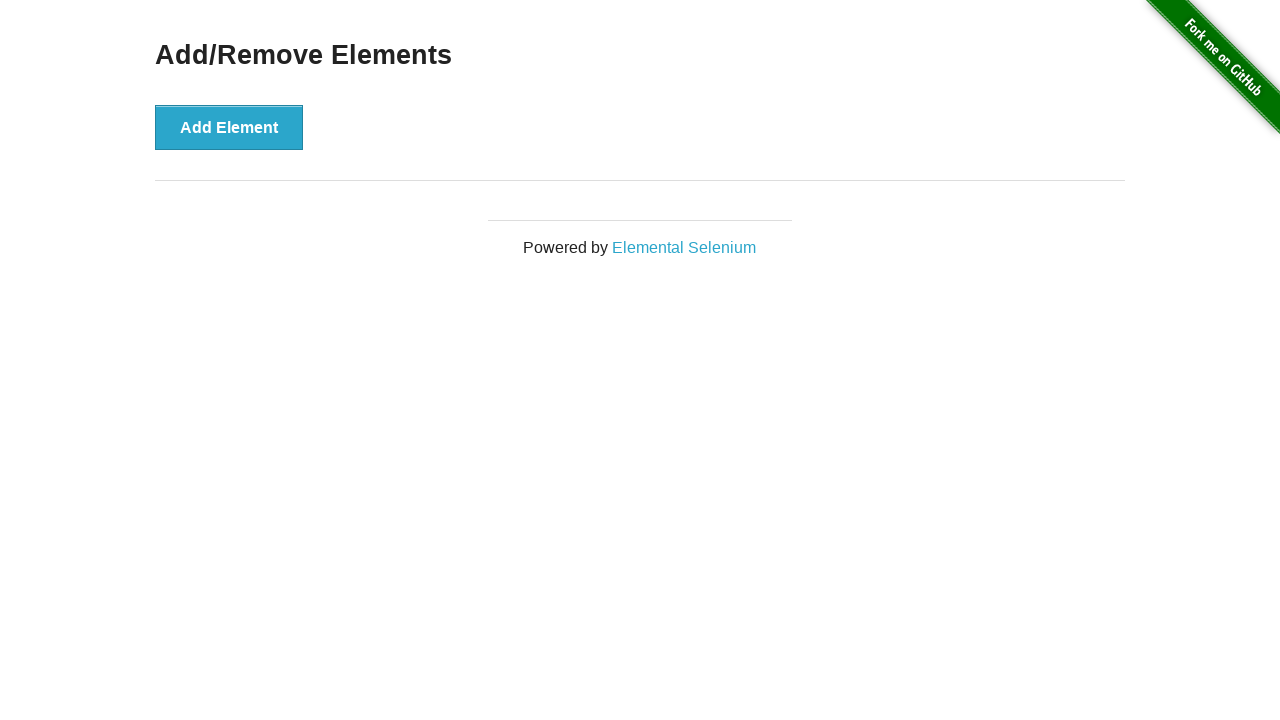

Verified that all delete buttons were successfully removed from the page
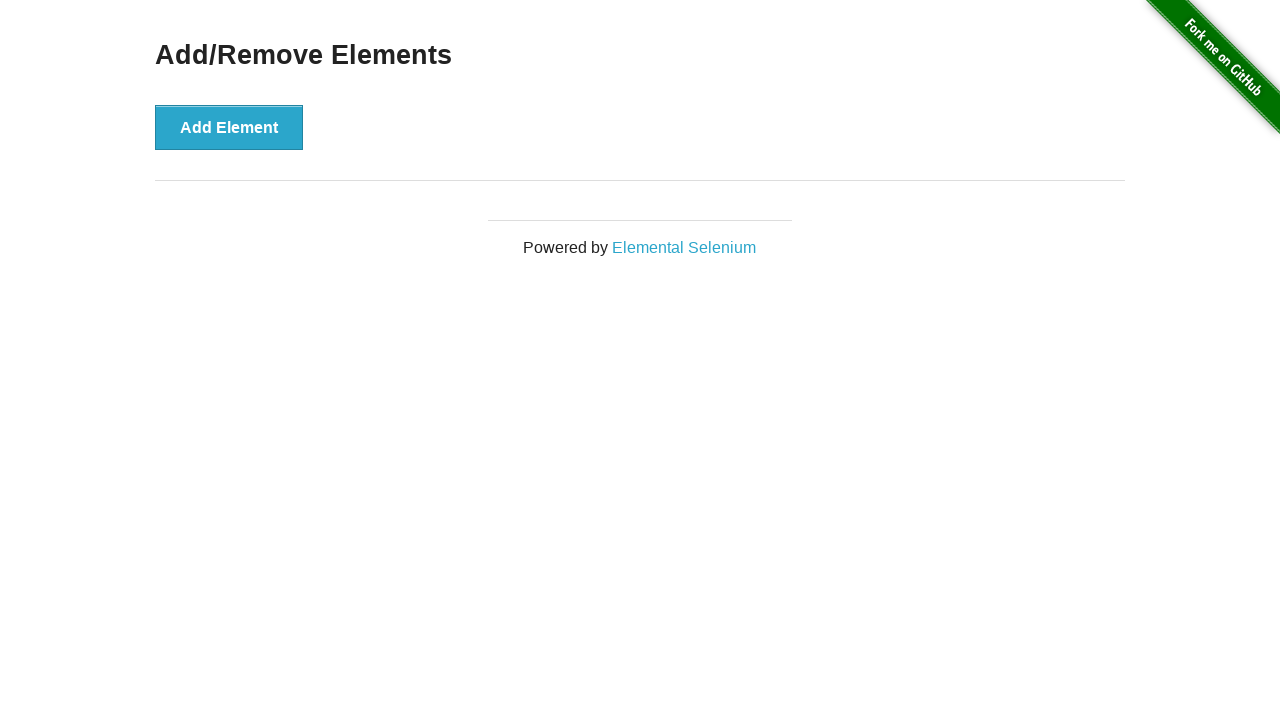

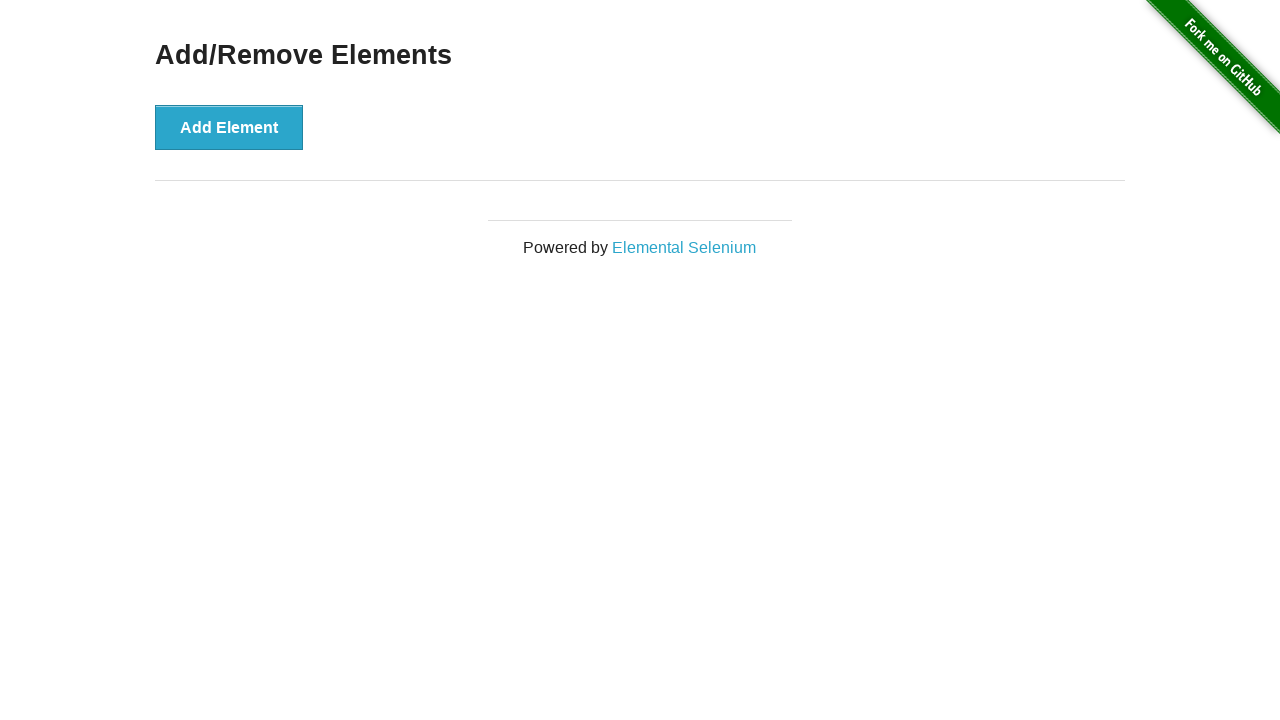